Tests e-commerce functionality by searching for and adding multiple vegetable products (Cucumber, Brocolli, Beetroot) to the shopping cart

Starting URL: https://rahulshettyacademy.com/seleniumPractise/

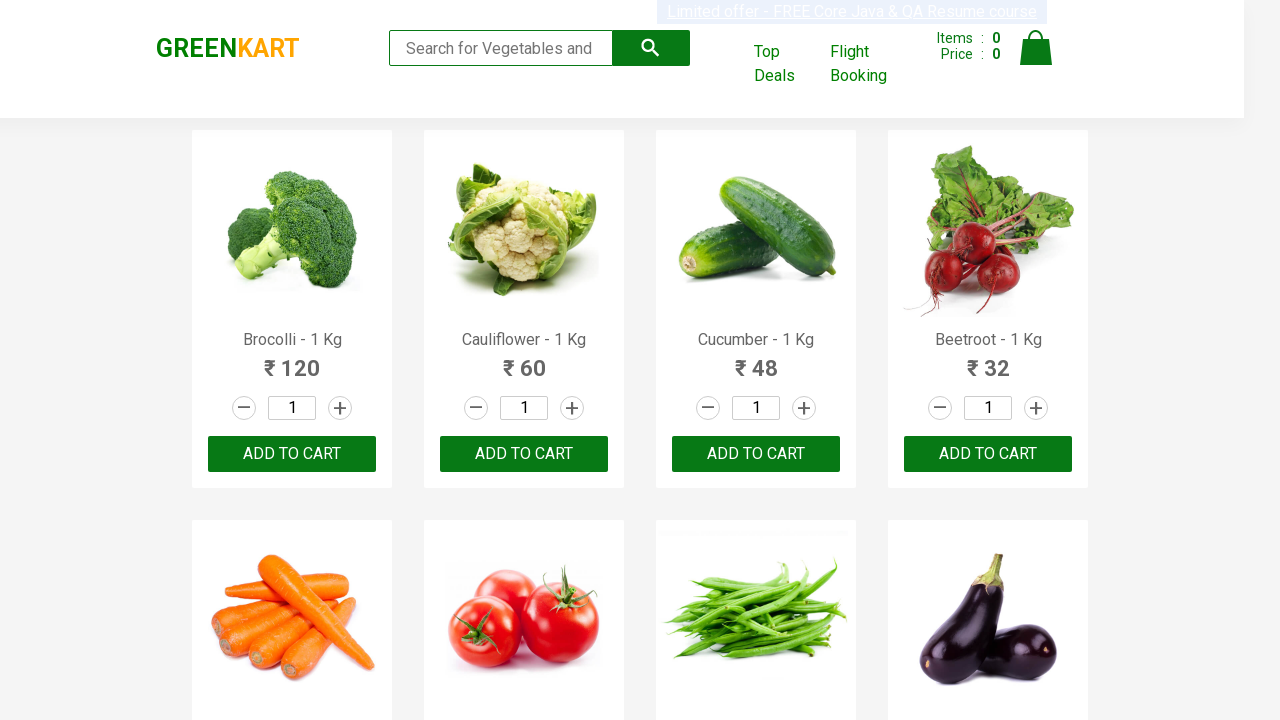

Waited for product elements to load on the page
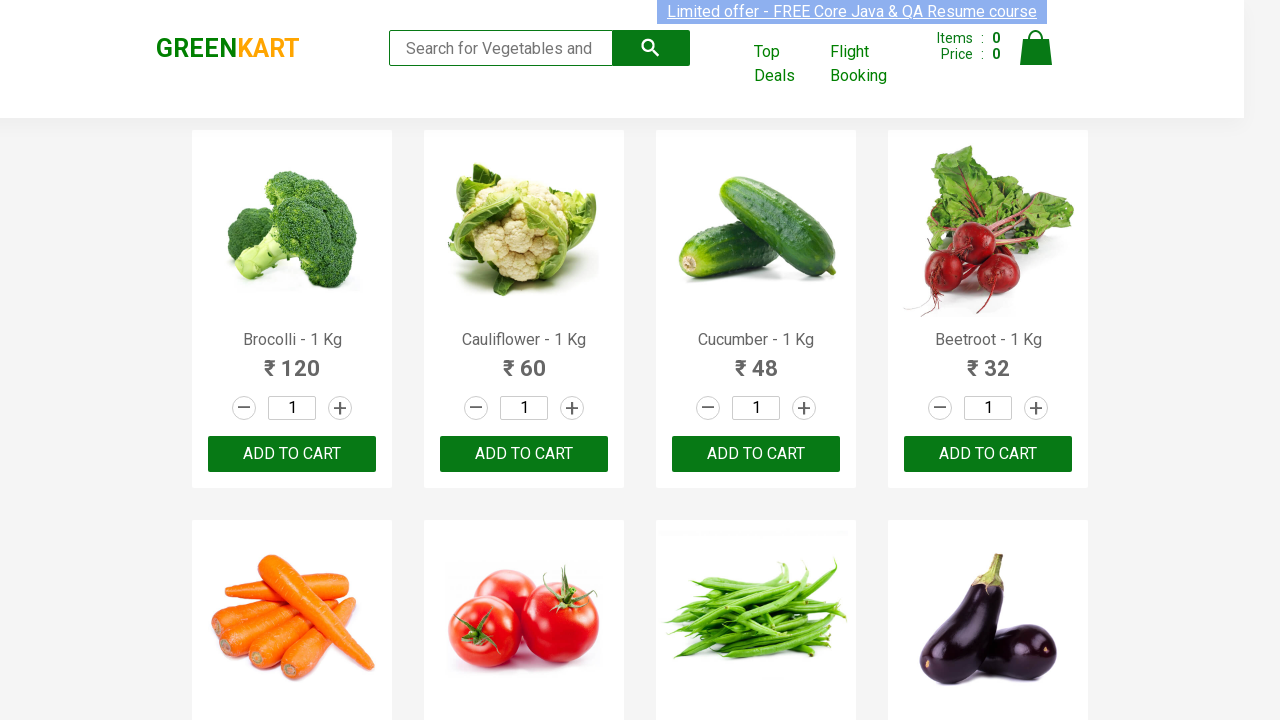

Retrieved all product name elements from the page
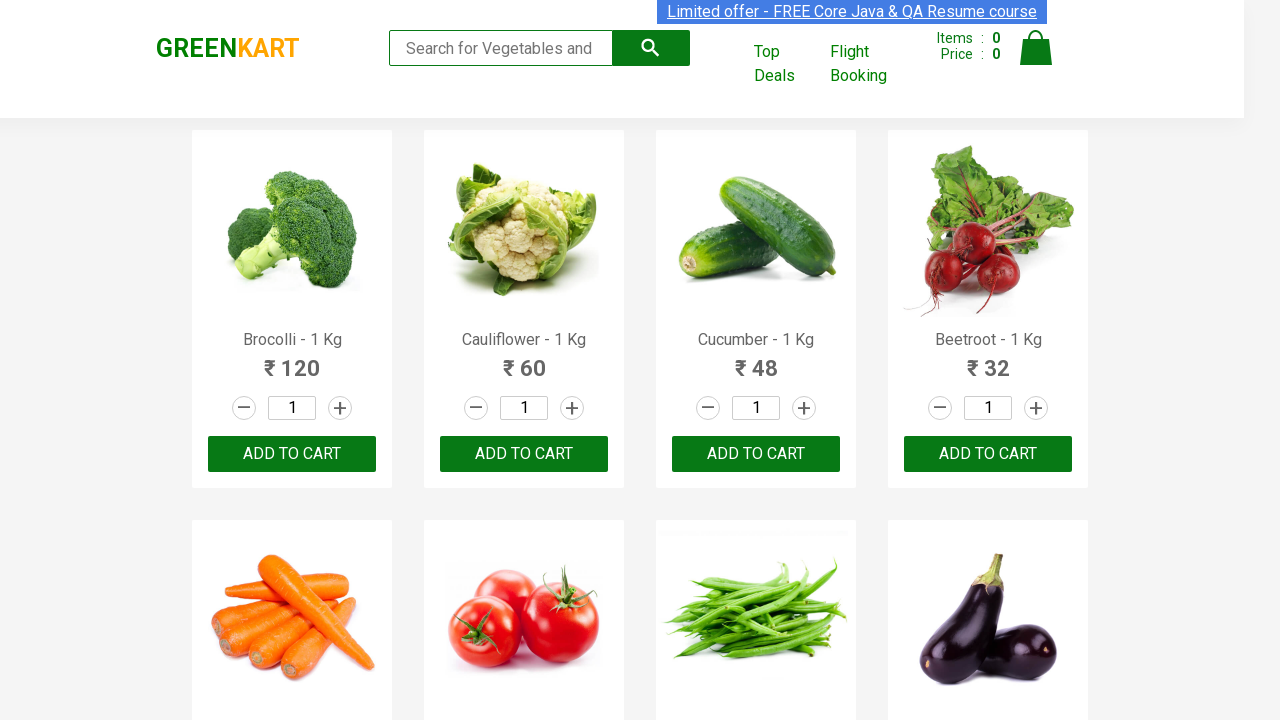

Clicked 'Add to cart' button for Brocolli
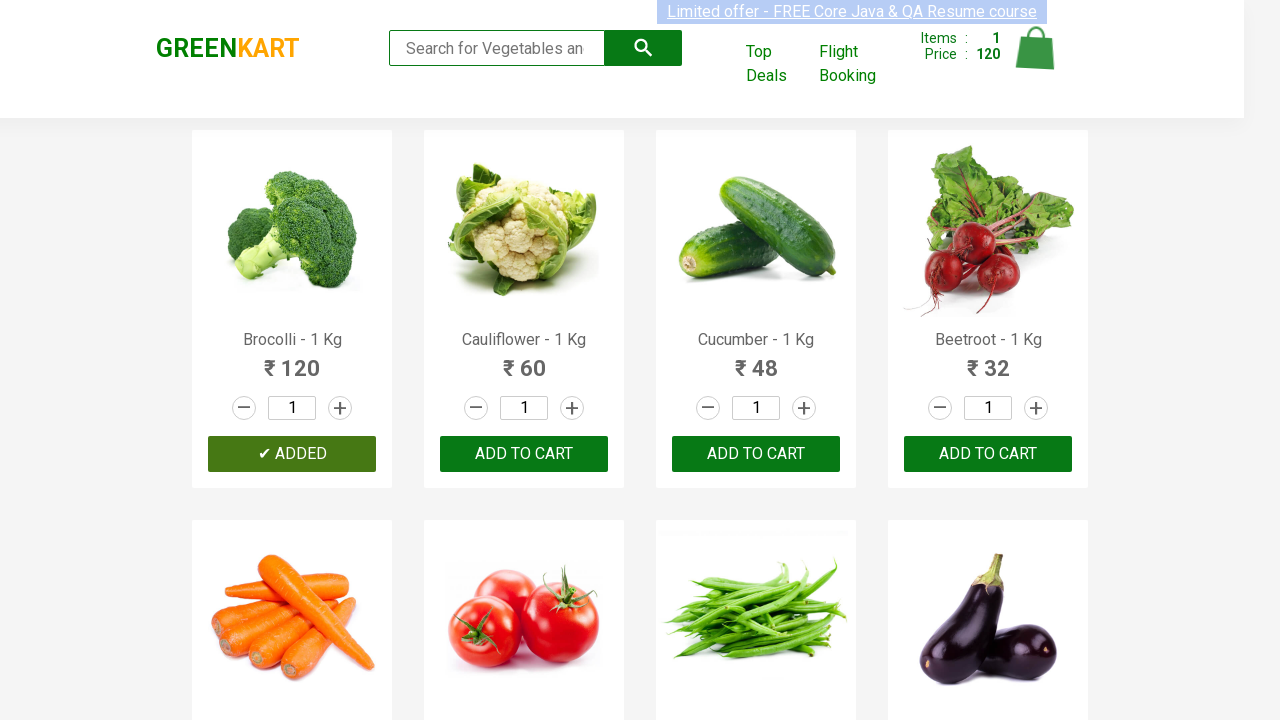

Clicked 'Add to cart' button for Cucumber
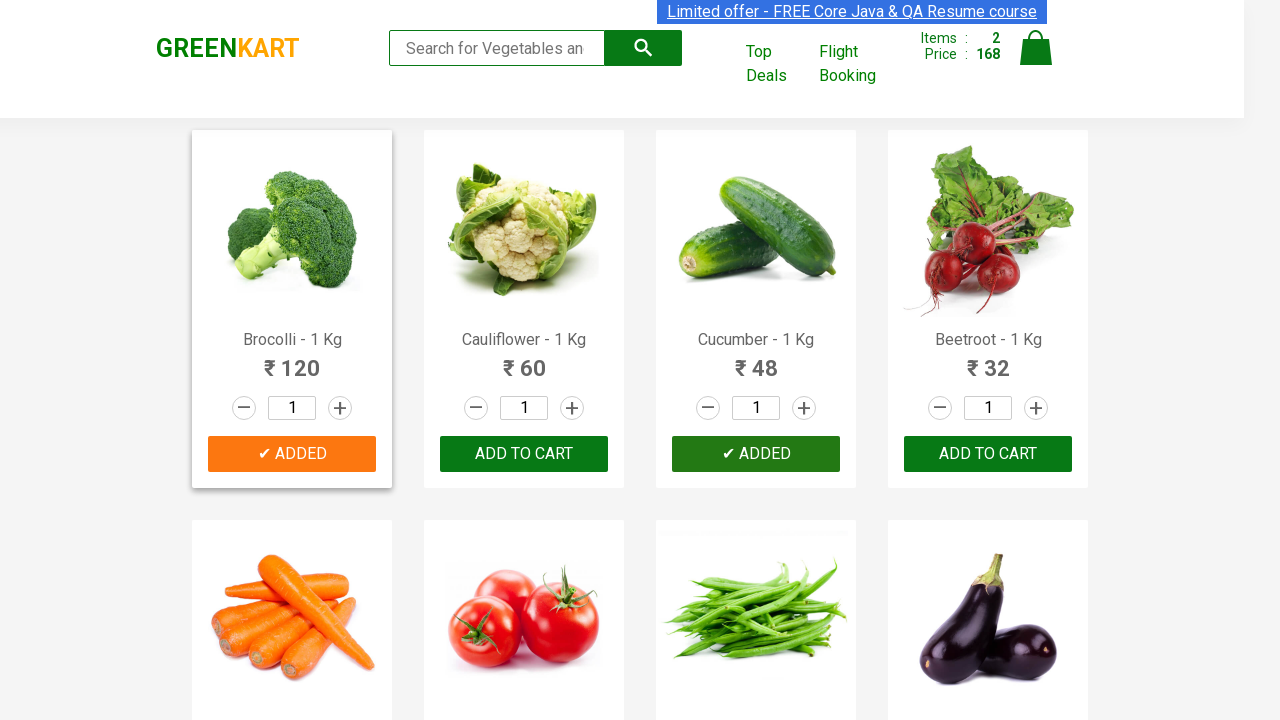

Clicked 'Add to cart' button for Beetroot
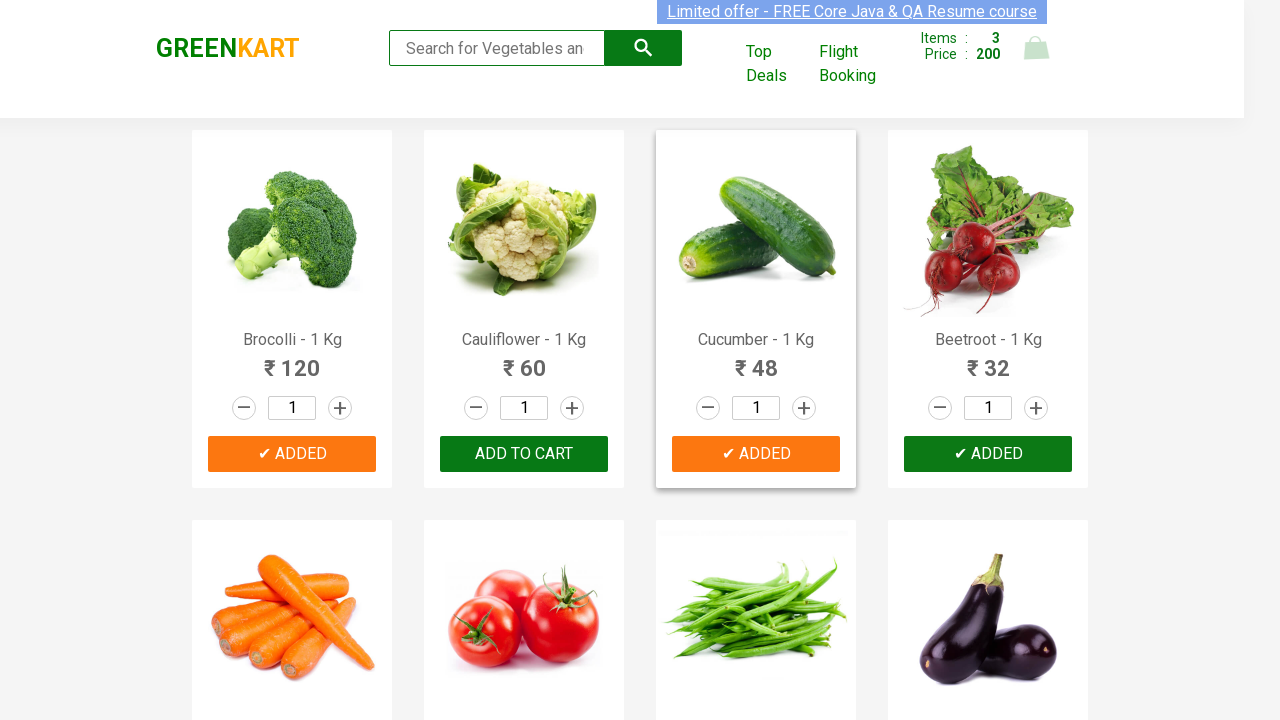

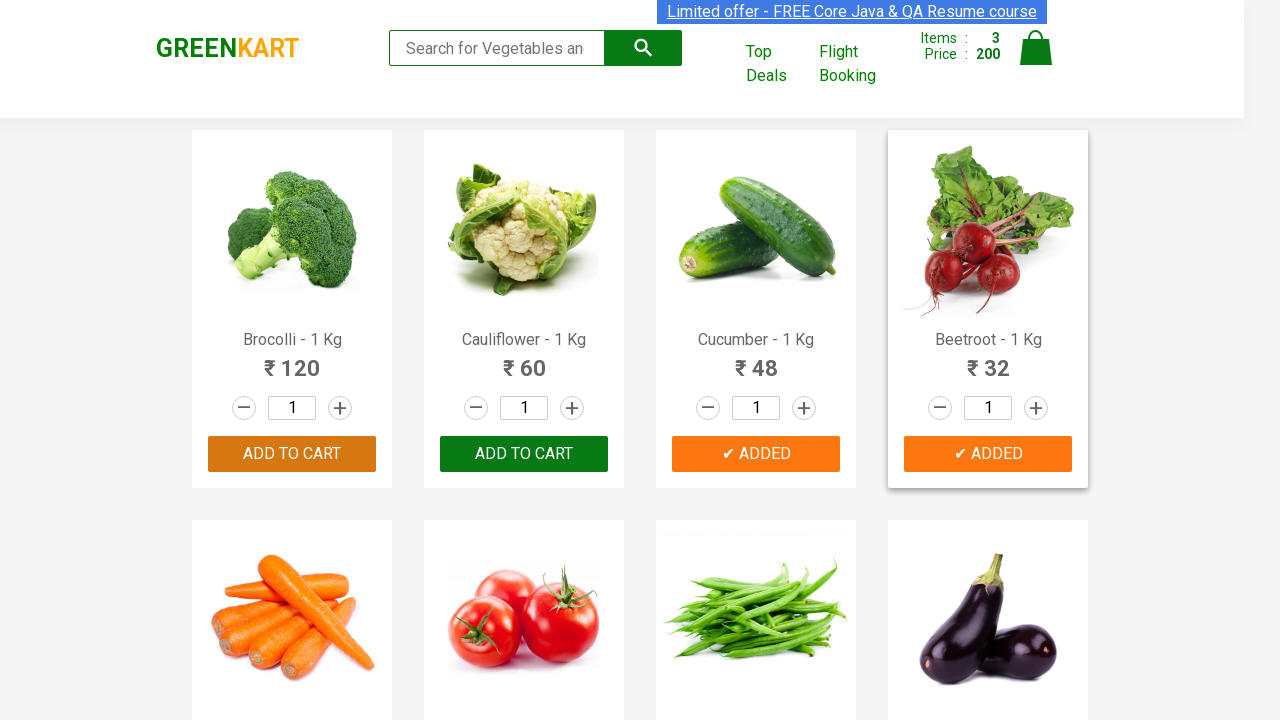